Solves a math problem by extracting a value from an element attribute, calculating the result, and submitting a form with robot verification checkboxes

Starting URL: http://suninjuly.github.io/get_attribute.html

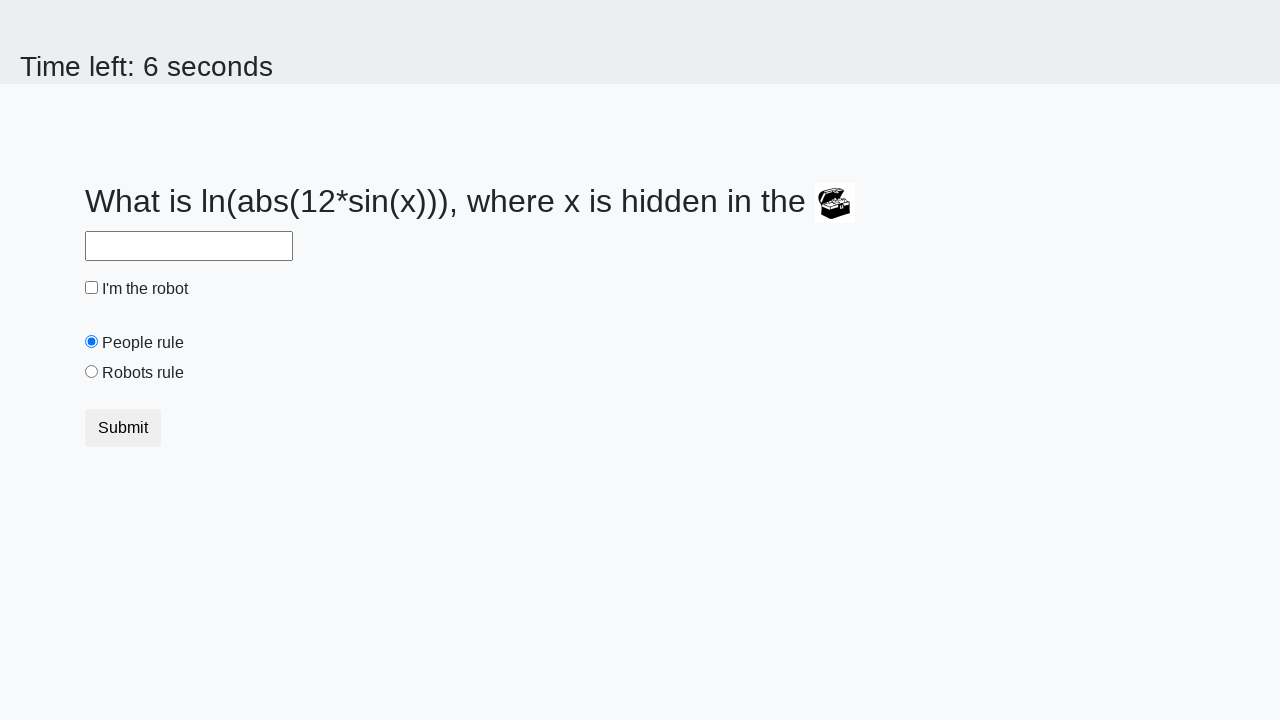

Located treasure element on page
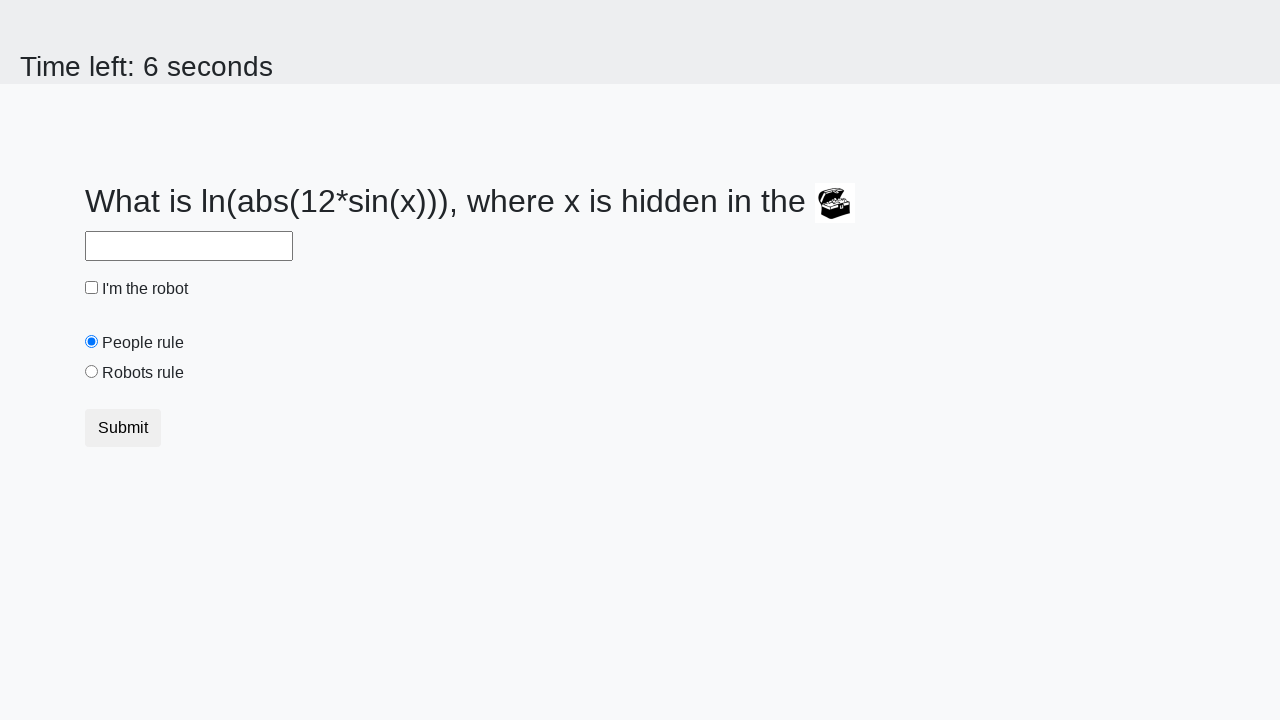

Extracted valuex attribute from treasure element: 244
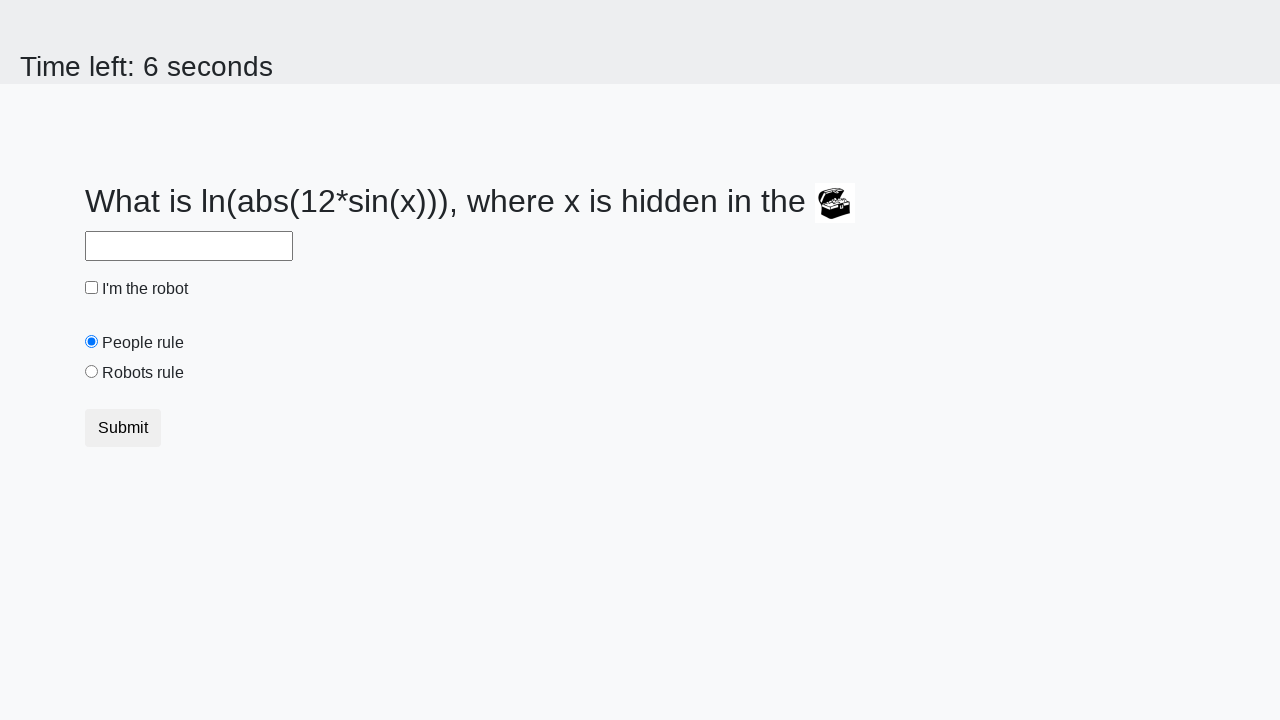

Calculated math result: 2.3393446638785544
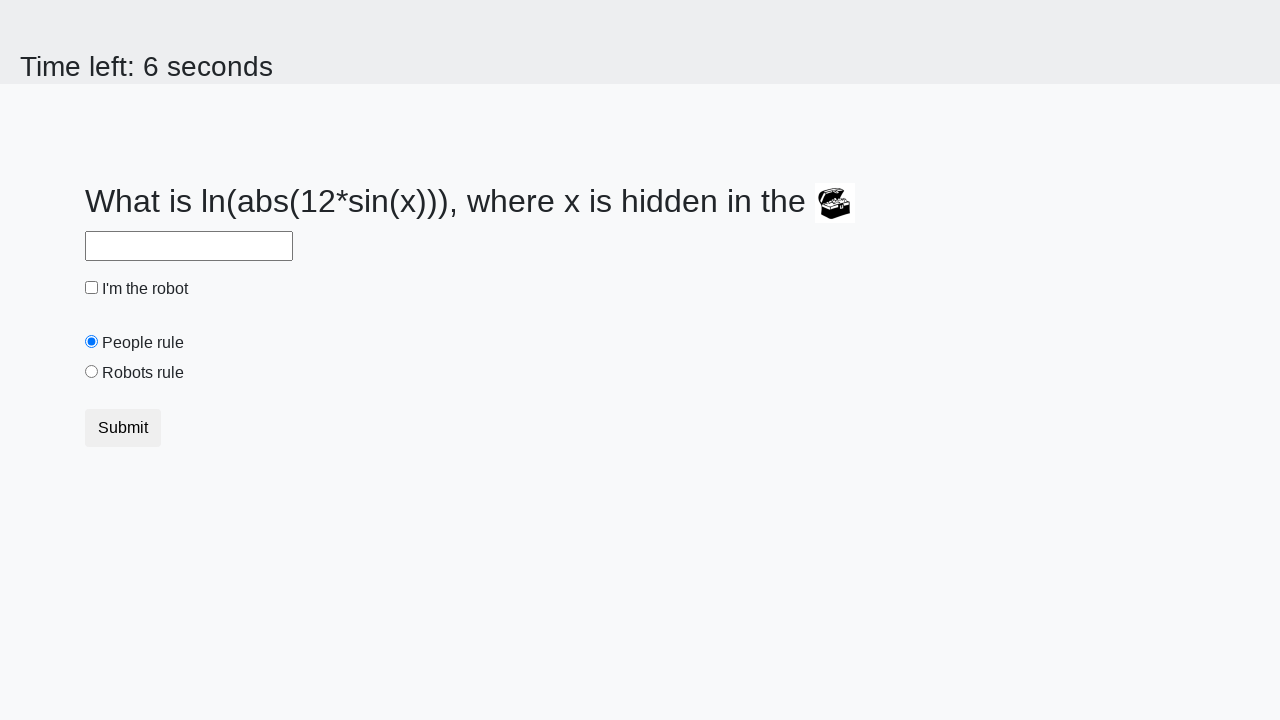

Filled answer field with calculated value: 2.3393446638785544 on #answer
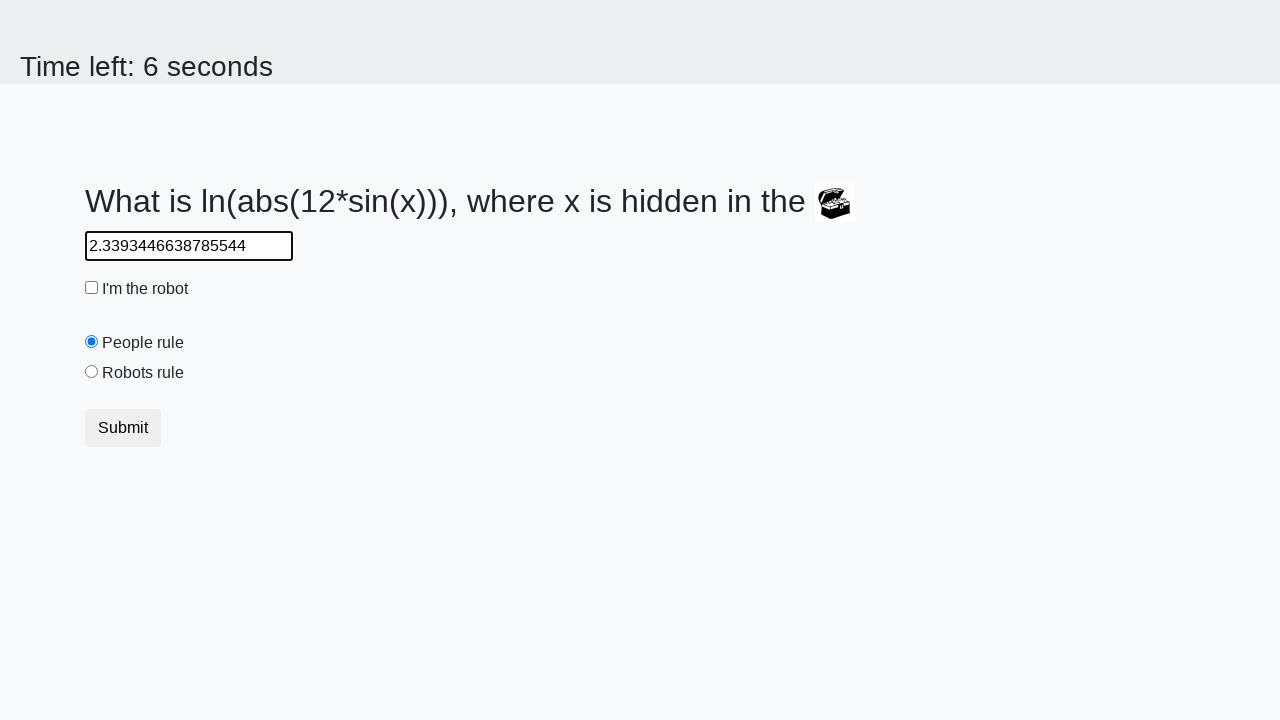

Clicked first robot verification checkbox at (92, 288) on #robotCheckbox
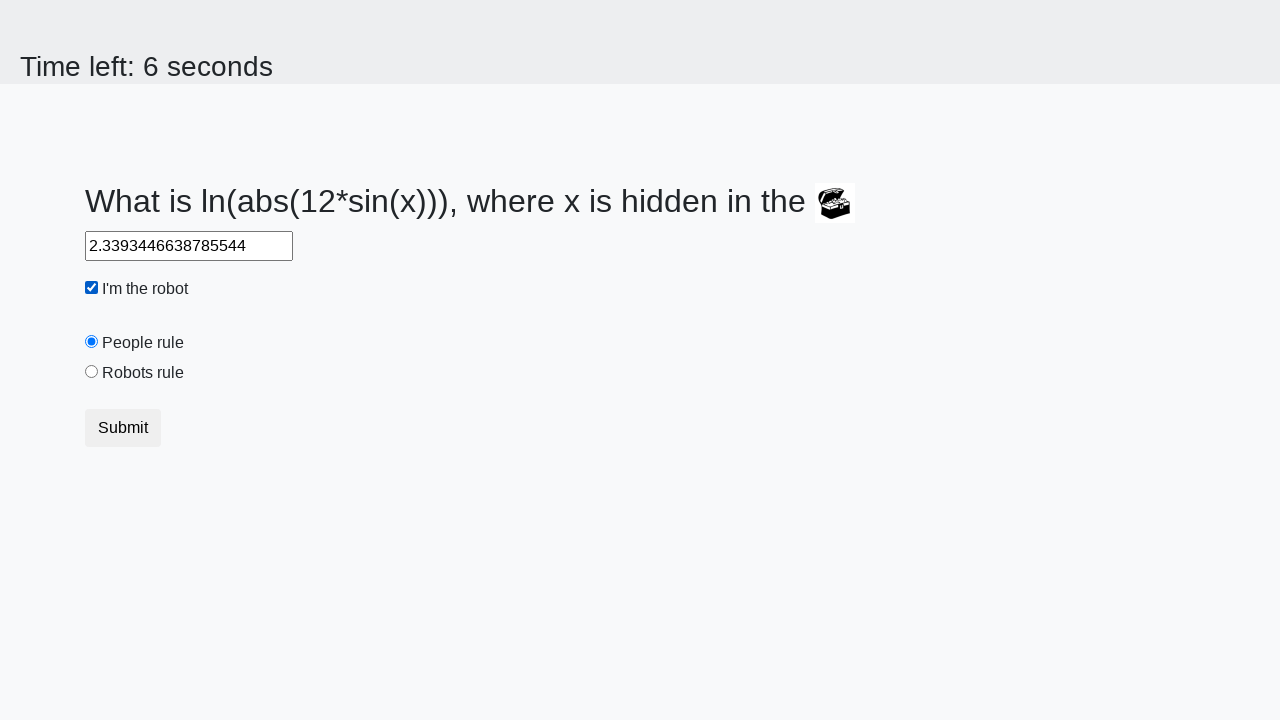

Clicked second robot verification checkbox at (92, 372) on #robotsRule
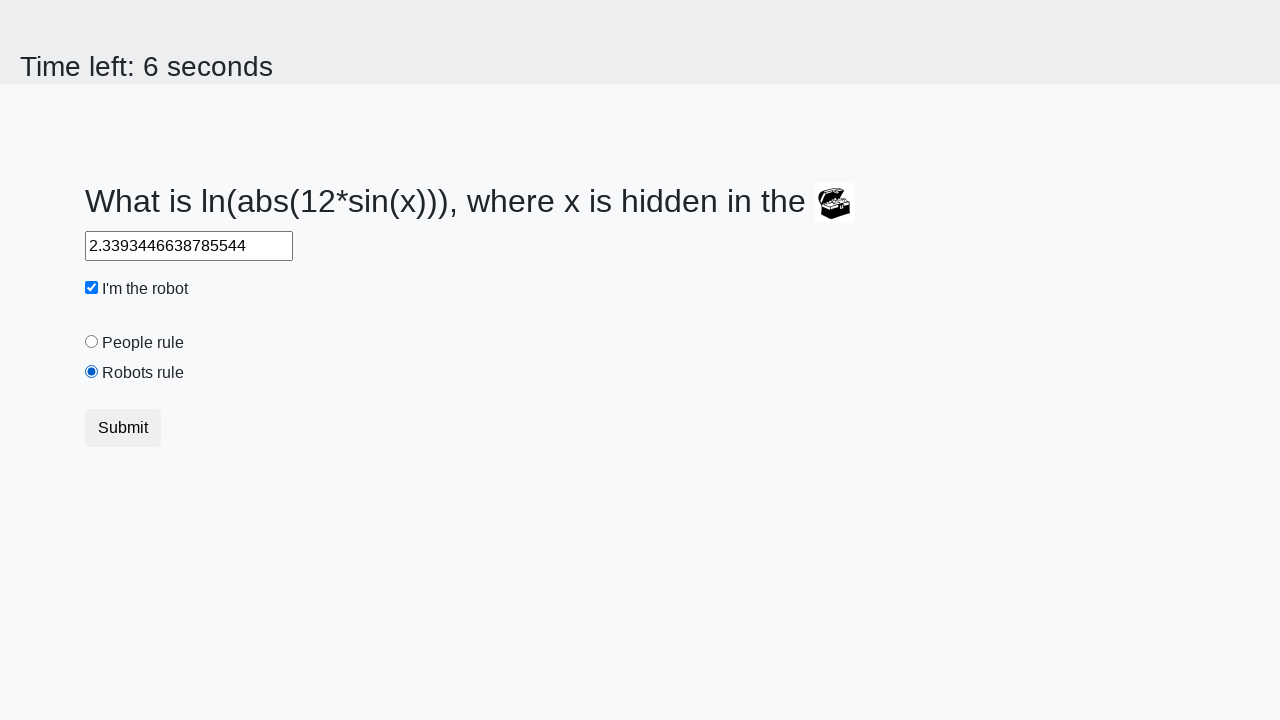

Clicked Submit button to complete form submission at (123, 428) on button:has-text('Submit')
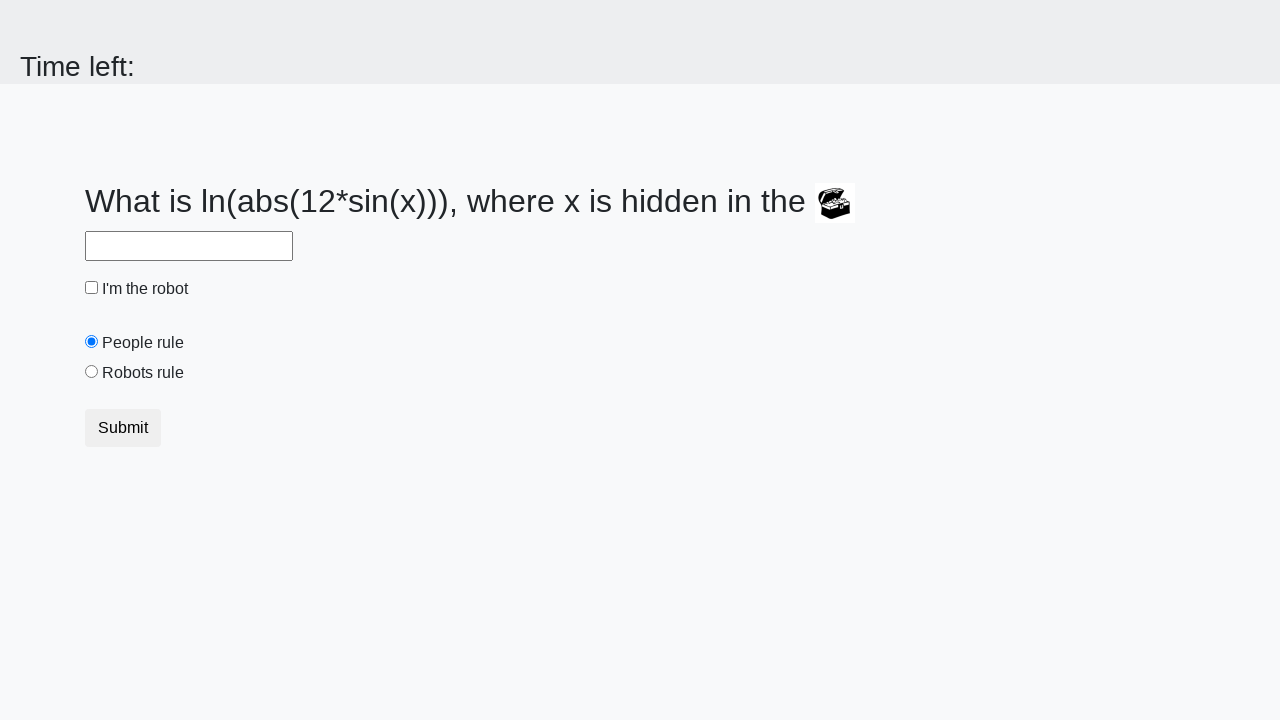

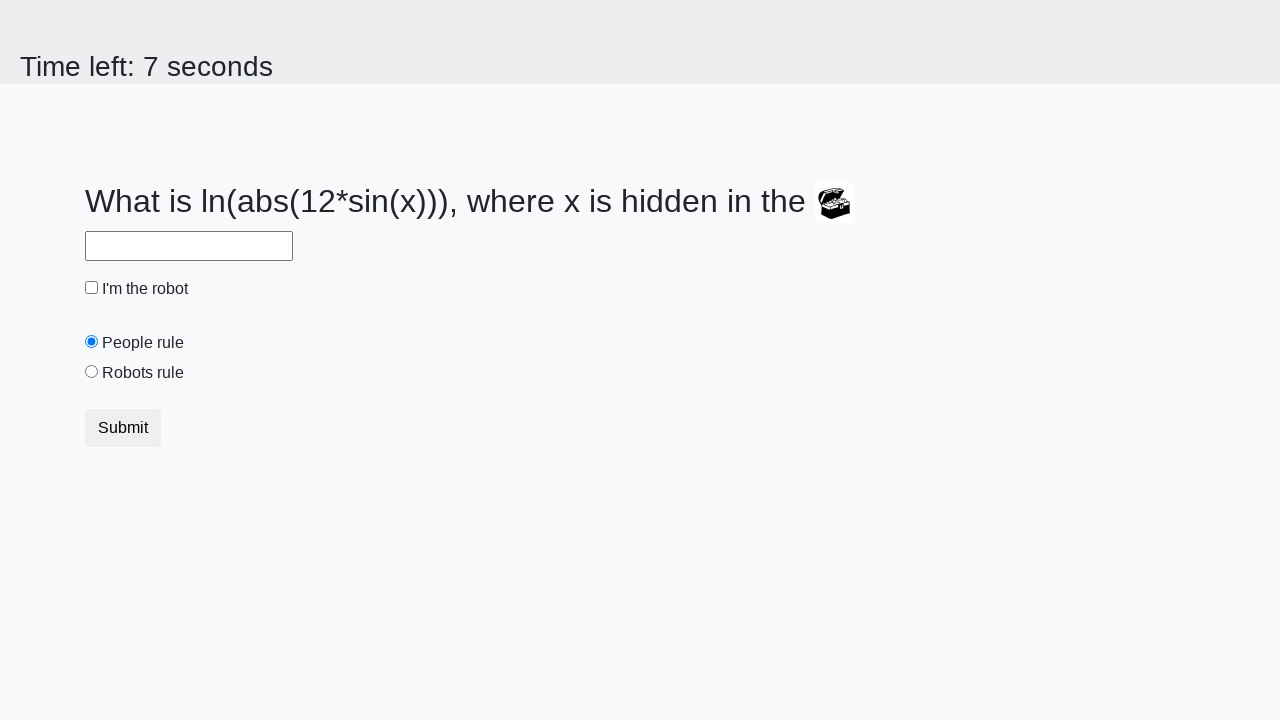